Navigates to the login page and verifies that the current URL matches the expected URL

Starting URL: https://opensource-demo.orangehrmlive.com/web/index.php/auth/login

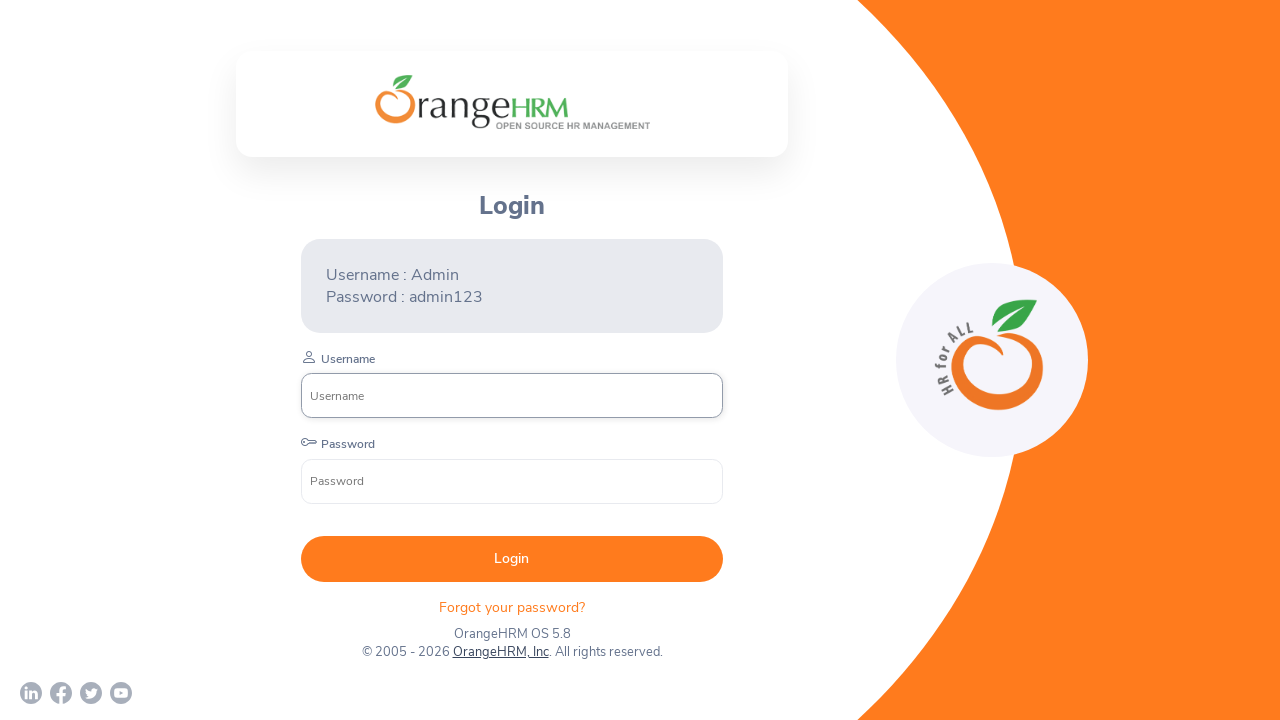

Retrieved current URL from page
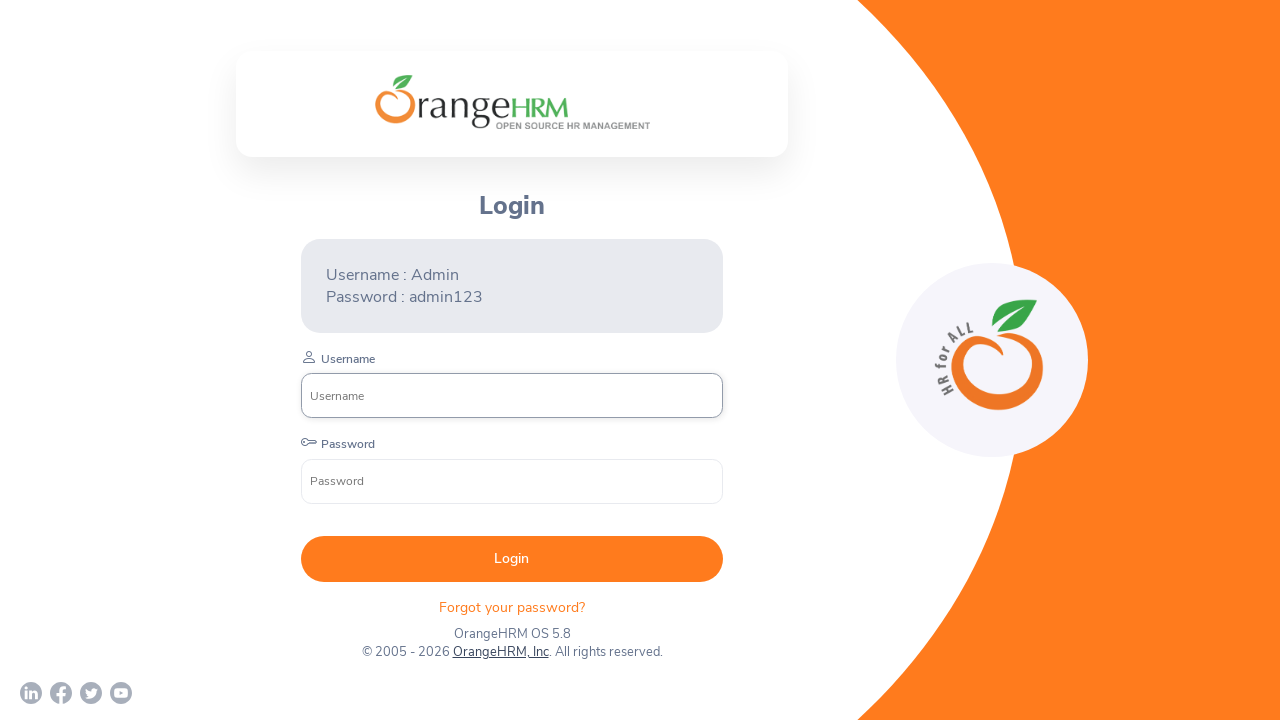

Verified current URL matches expected login page URL
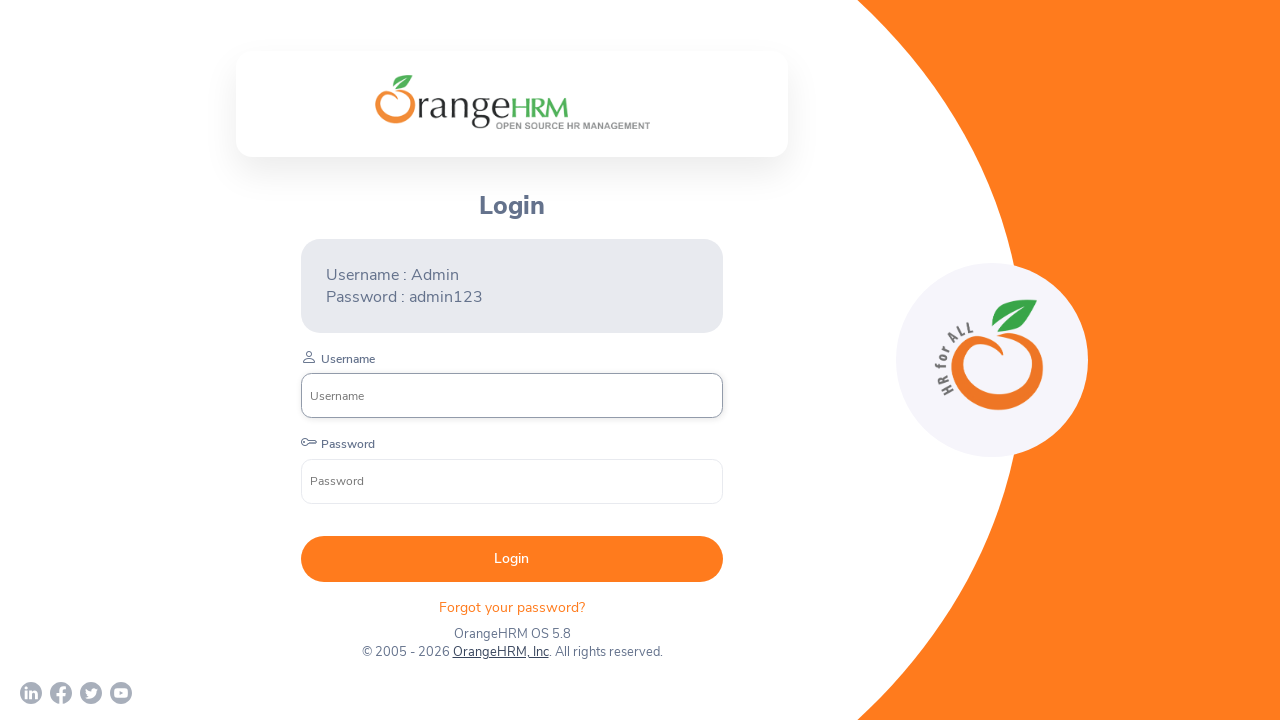

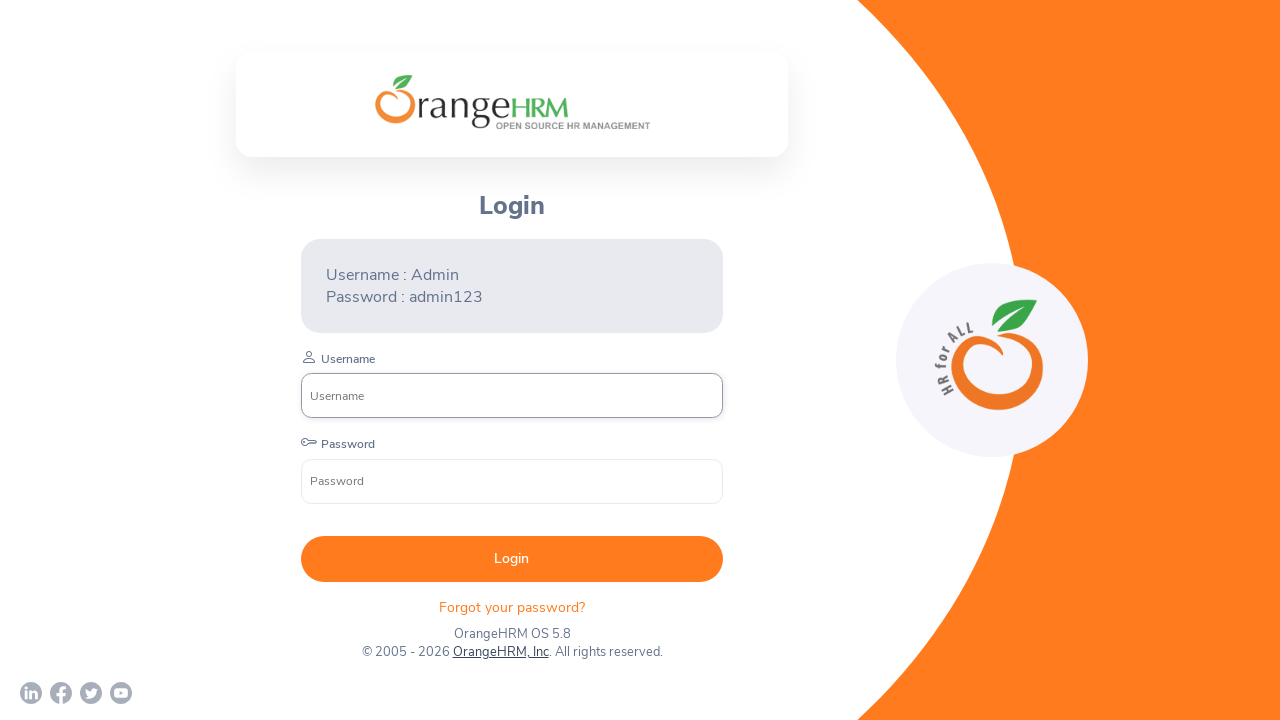